Tests checkbox and radio button interactions by selecting specific checkbox option2 and the third radio button on a practice automation page

Starting URL: https://rahulshettyacademy.com/AutomationPractice/

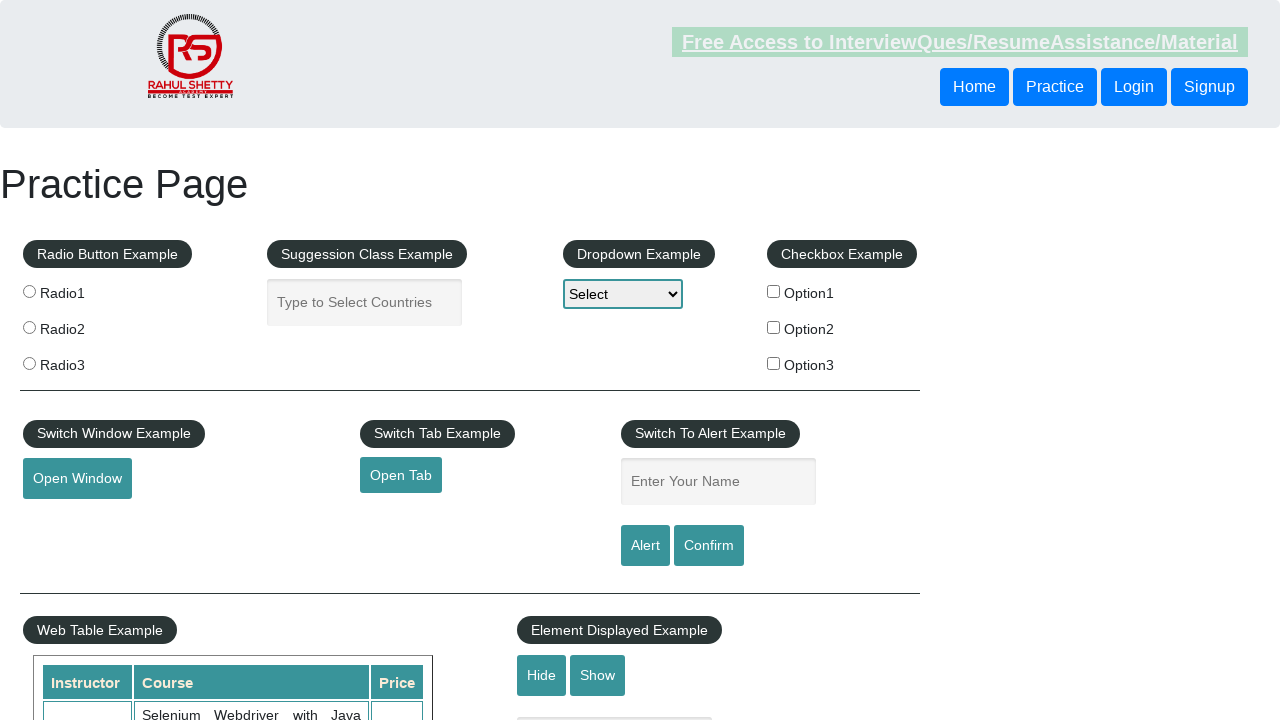

Navigated to AutomationPractice page
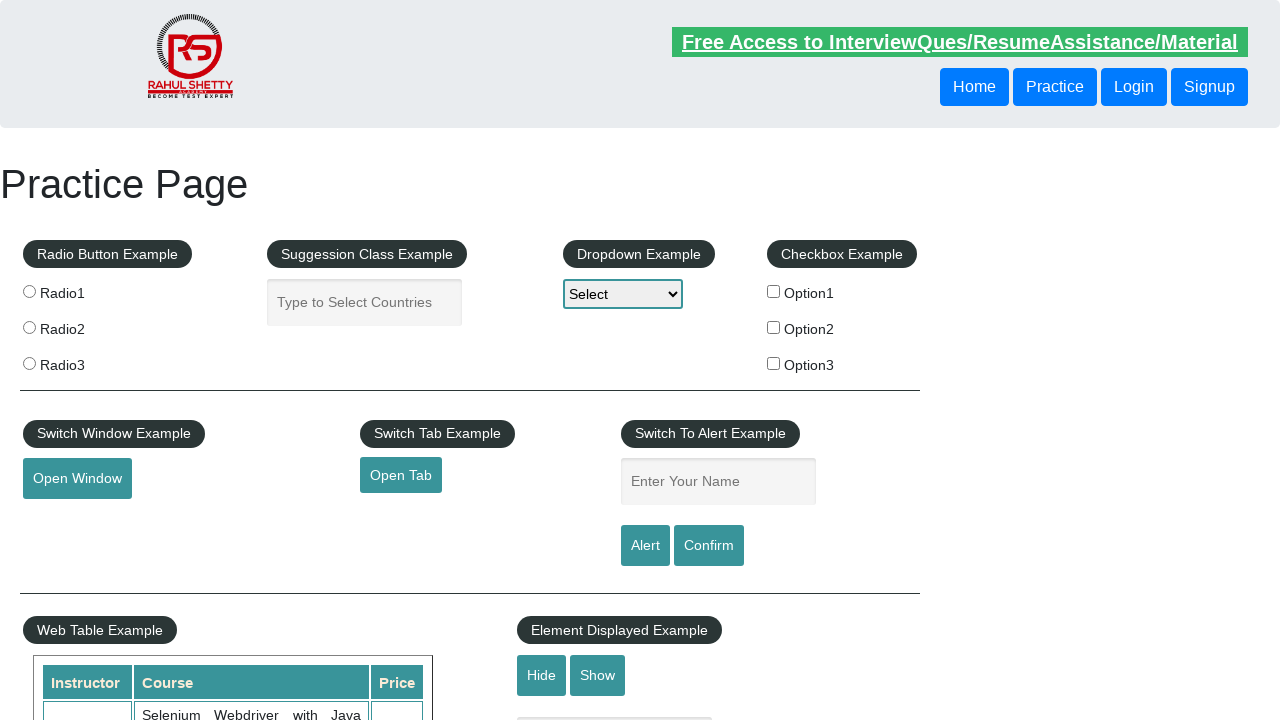

Located all checkbox elements
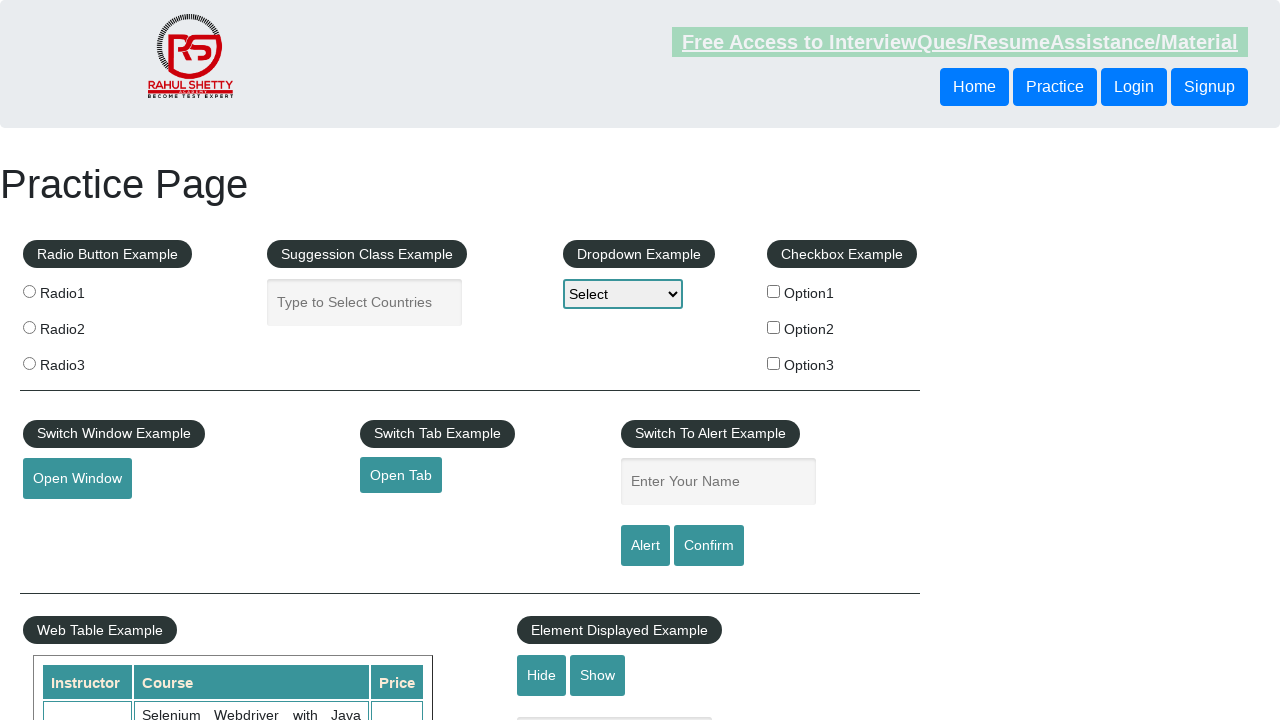

Selected checkbox with value 'option2' at (774, 327) on input[type='checkbox'] >> nth=1
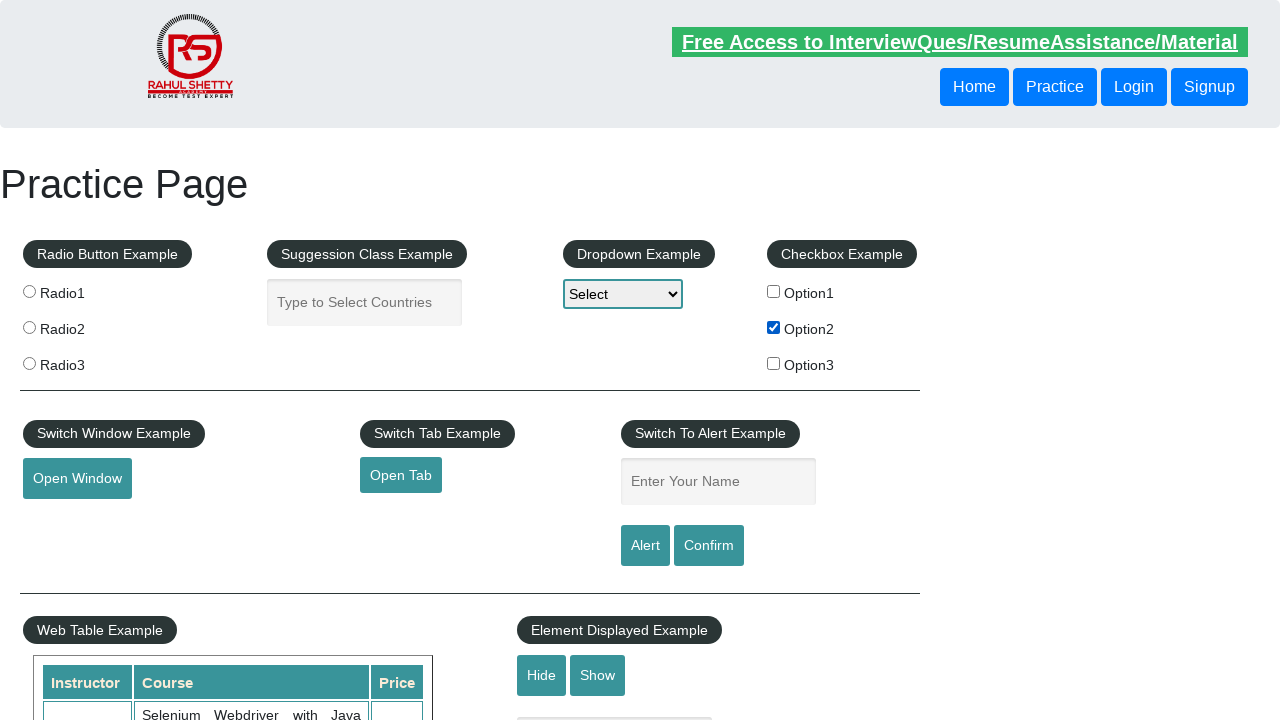

Located all radio button elements
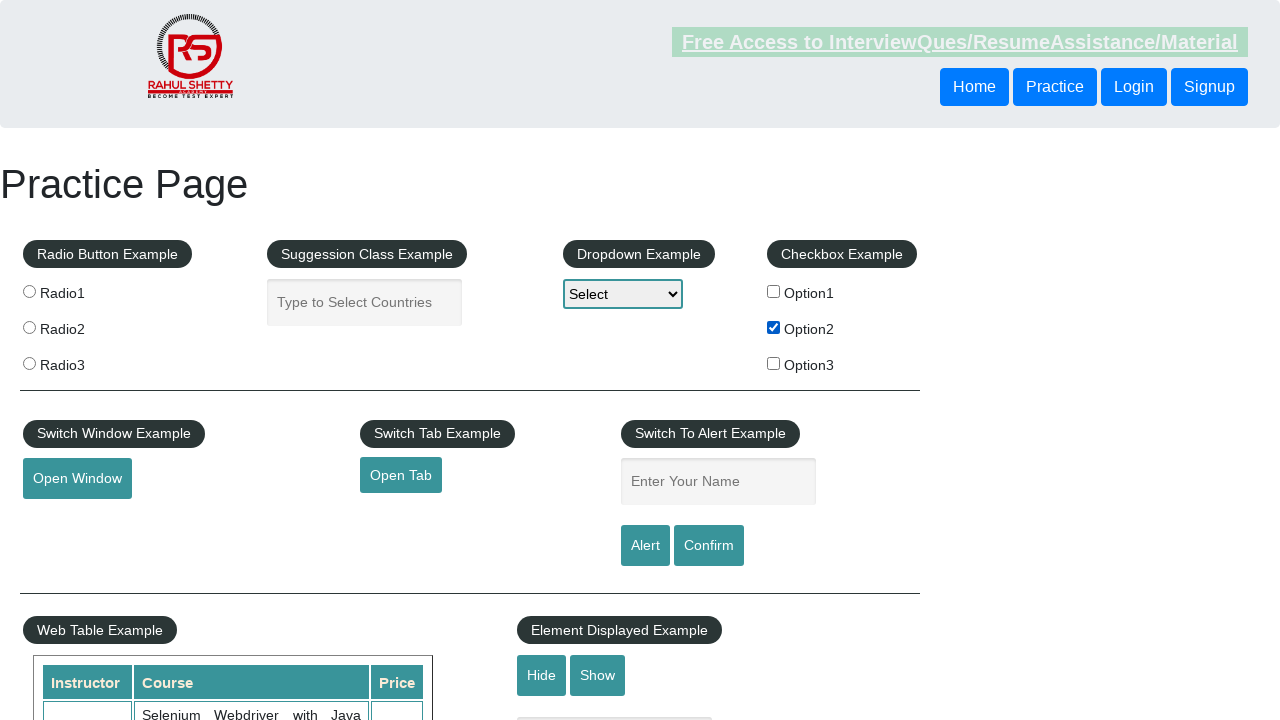

Selected the third radio button at (29, 363) on input[type='radio'] >> nth=2
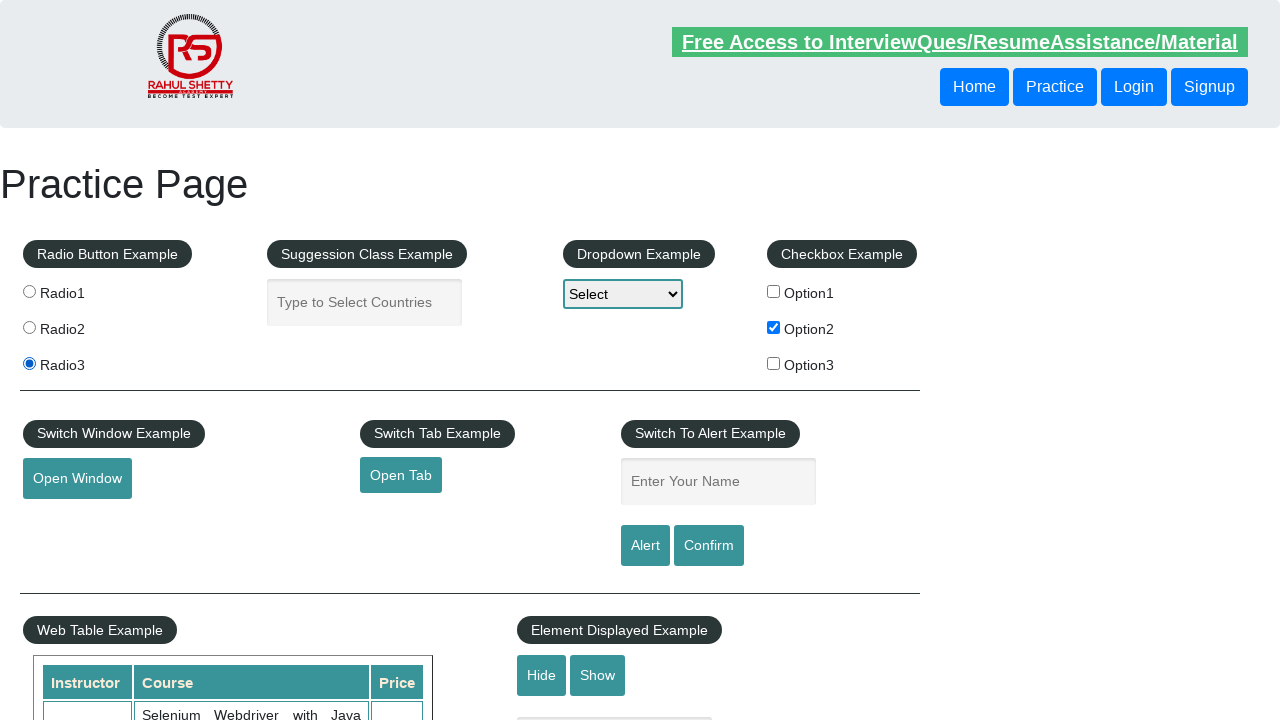

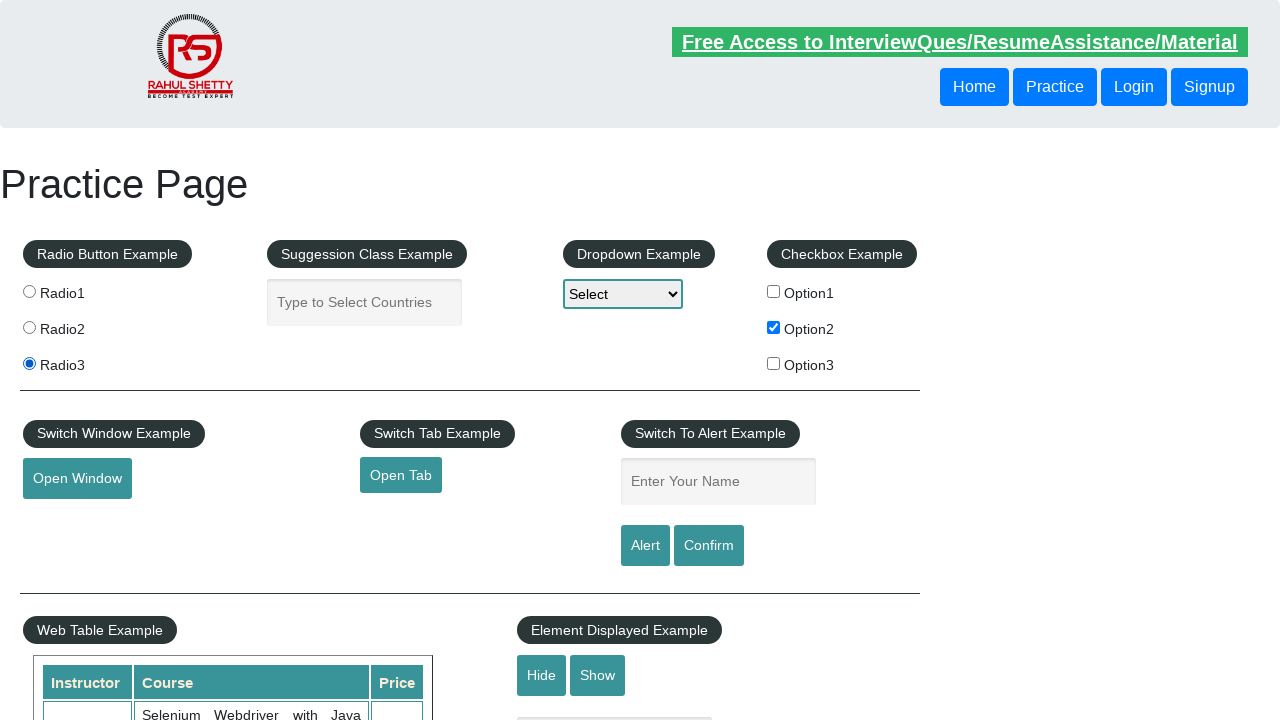